Tests navigation functionality on the Michigan Fireplace and BBQ website by clicking through Barbeques, Fireplaces, Specials, Contact us, and logo

Starting URL: https://michiganfireplaceandbbq.com/

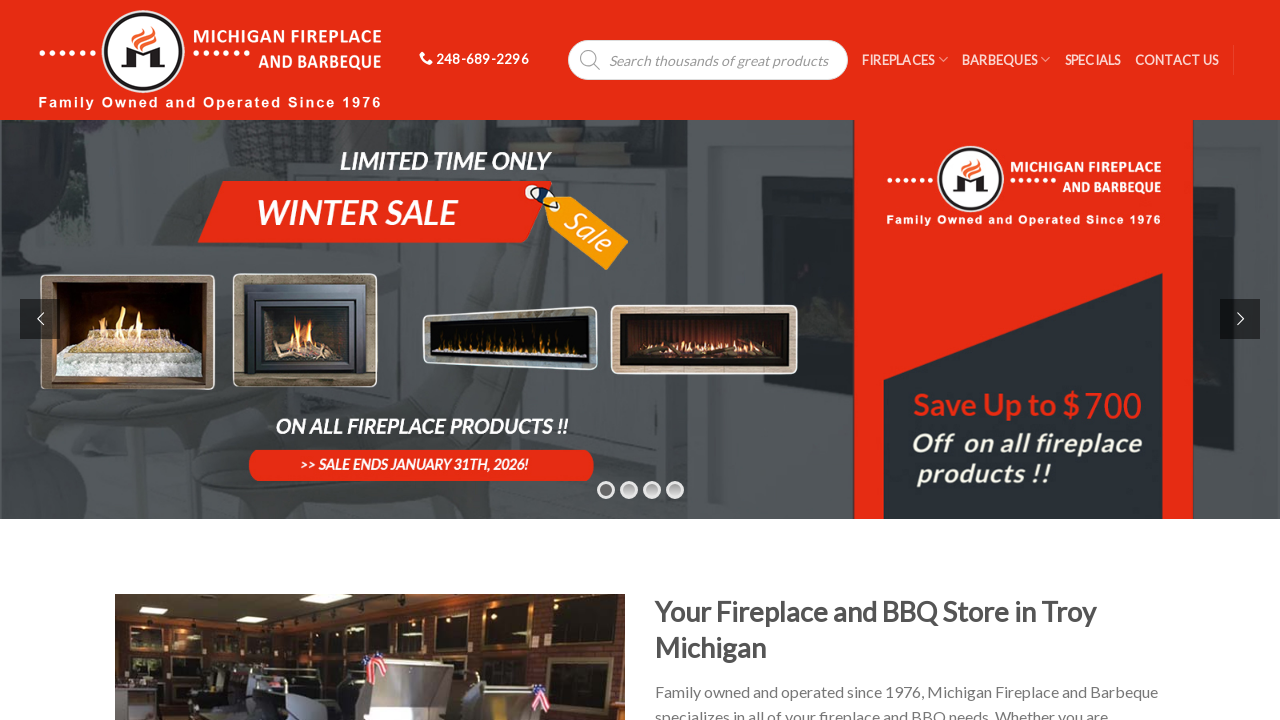

Clicked Barbeques menu item at (1006, 60) on xpath=//div[@class='flex-col hide-for-medium flex-right']//a[contains(text(),'Ba
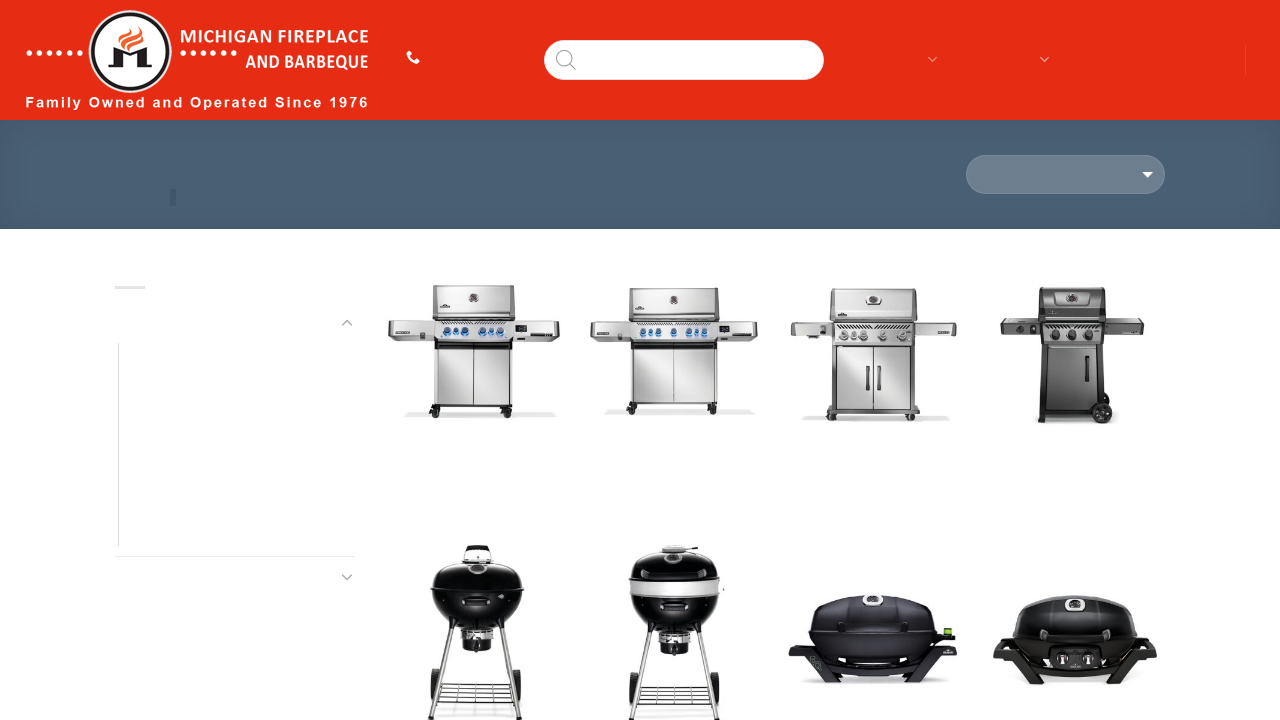

Clicked Fireplaces menu item at (905, 60) on (//div[@class='flex-col hide-for-medium flex-right']//a[contains(text(),'Firepla
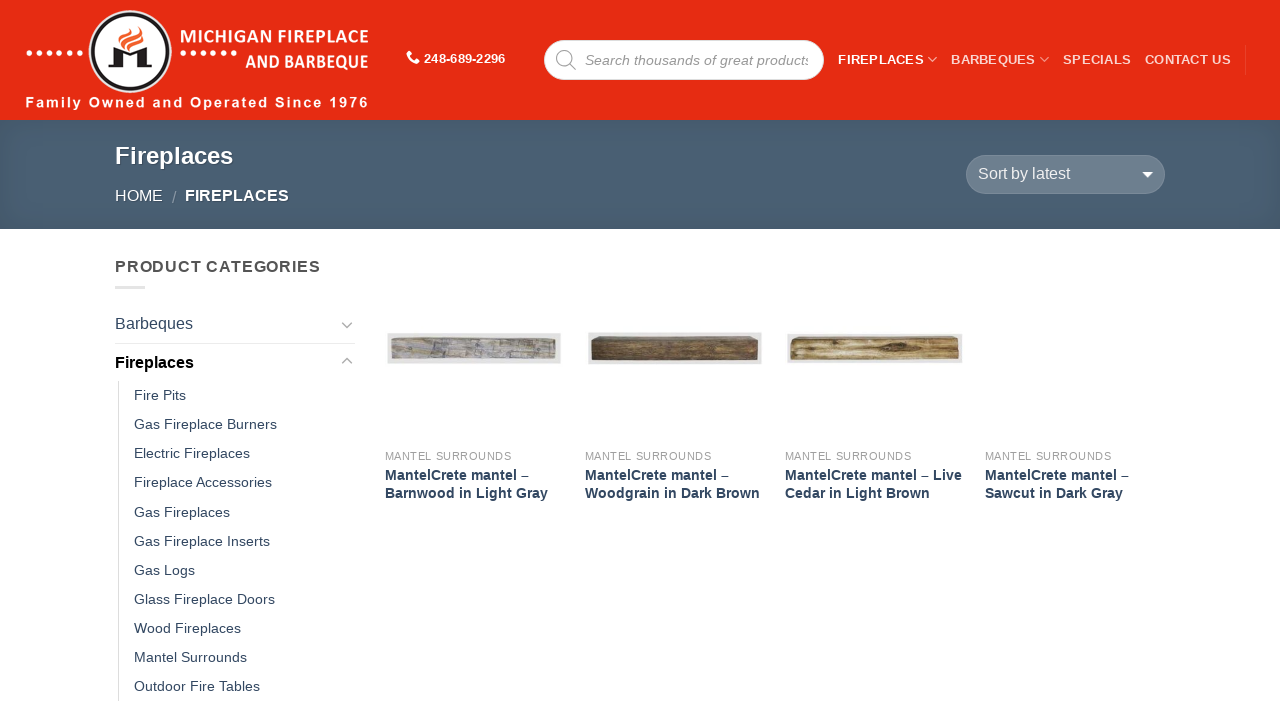

Clicked Specials menu item at (1093, 60) on xpath=//div[@class='flex-col hide-for-medium flex-right']//a[contains(text(),'Sp
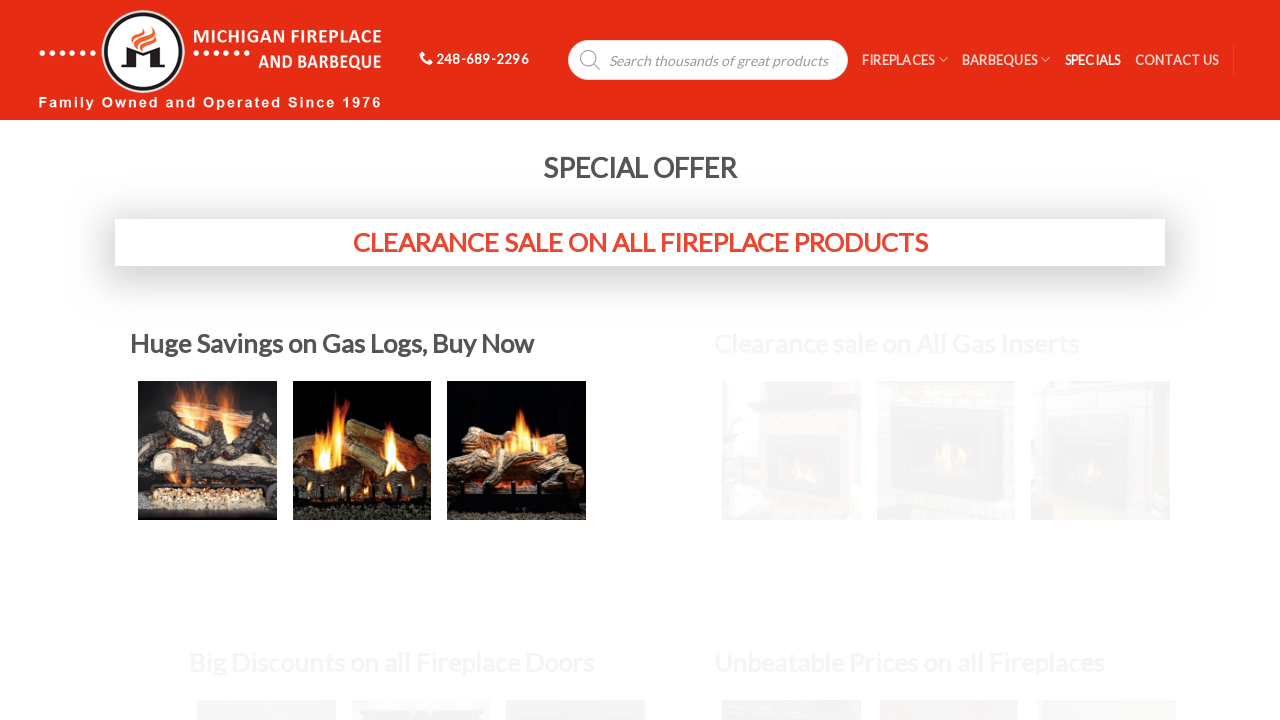

Clicked Contact us menu item at (1176, 60) on xpath=//div[@class='flex-col hide-for-medium flex-right']//a[contains(text(),'Co
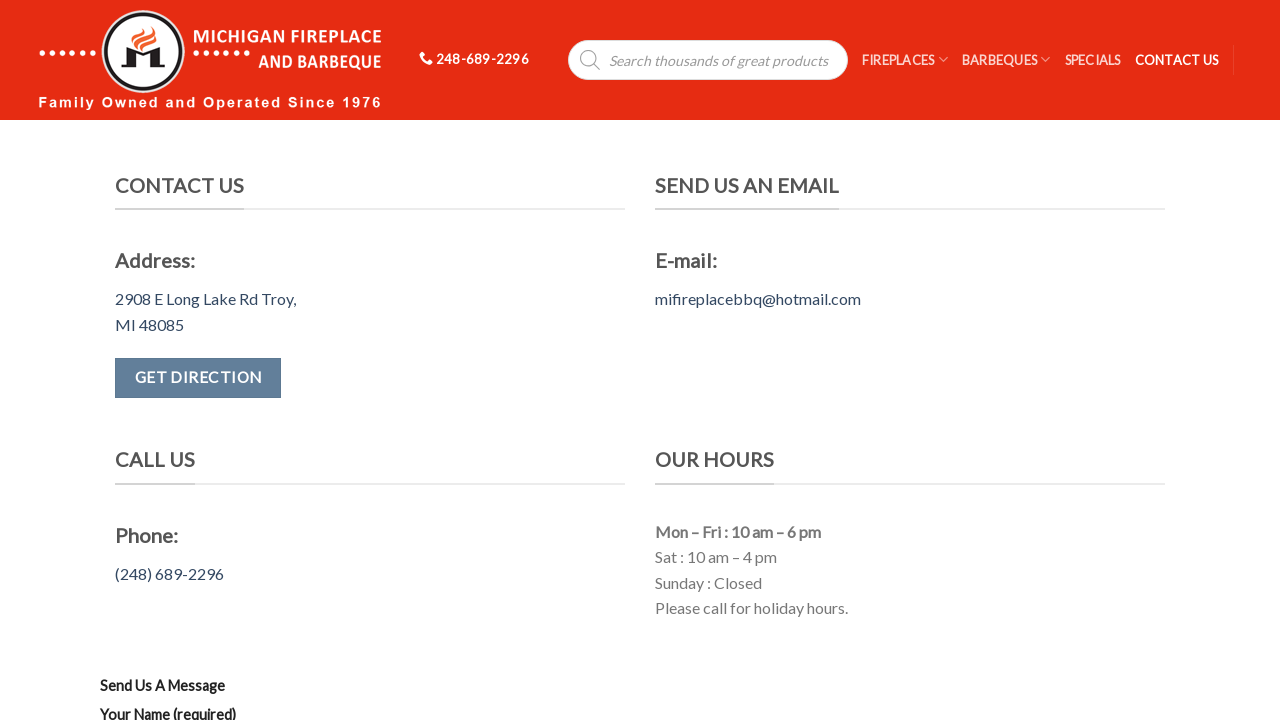

Clicked logo to return to home page at (210, 60) on xpath=//img[@class='header-logo-dark']
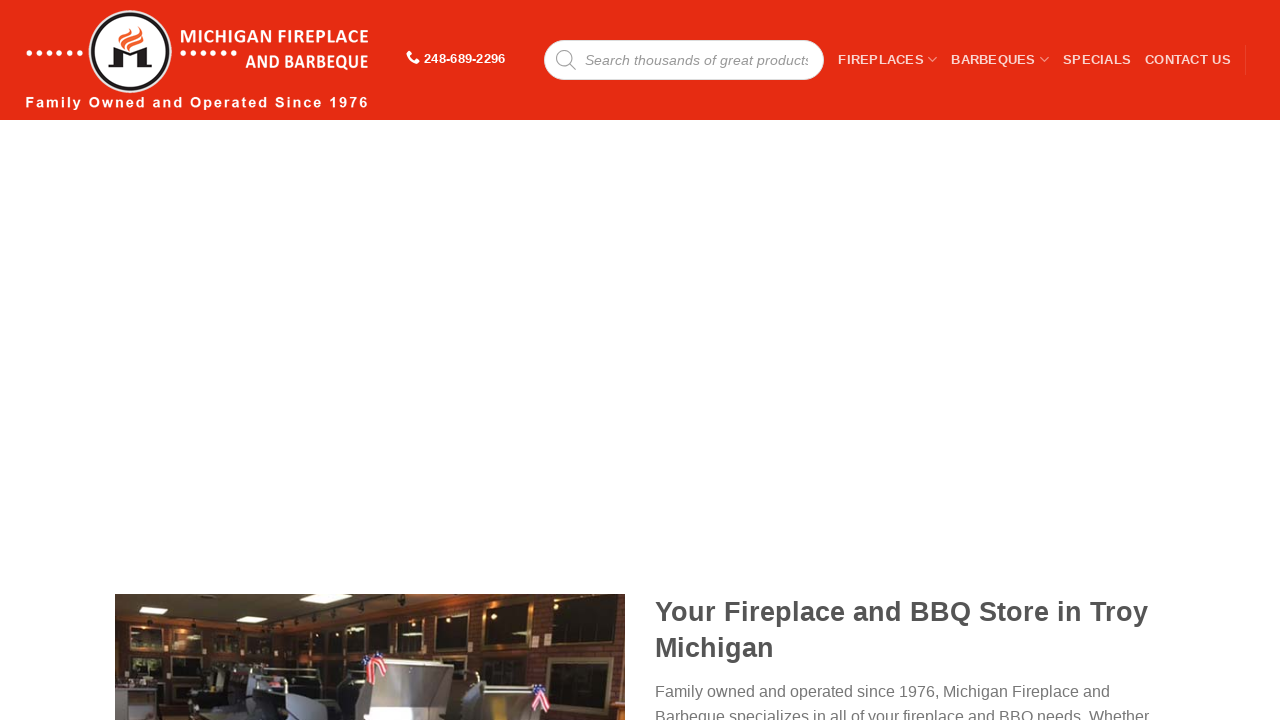

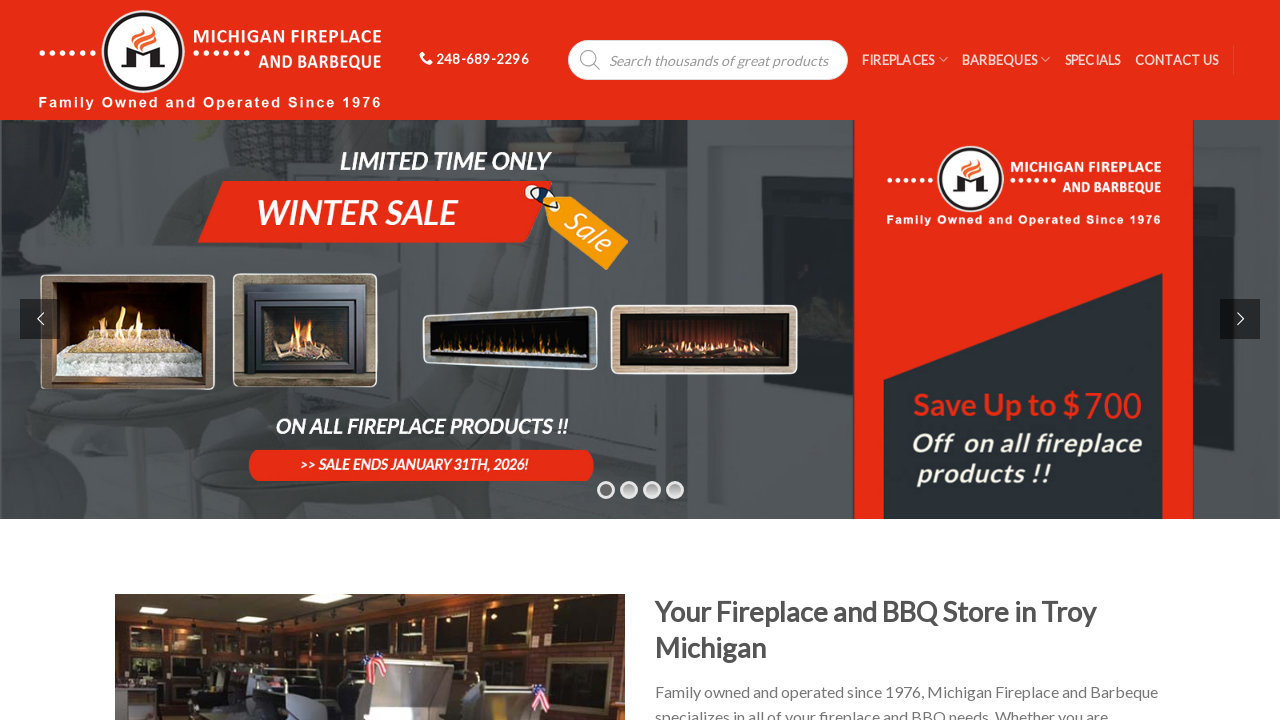